Clicks a button that opens a new browser tab and verifies the heading on the new page

Starting URL: https://demoqa.com/browser-windows

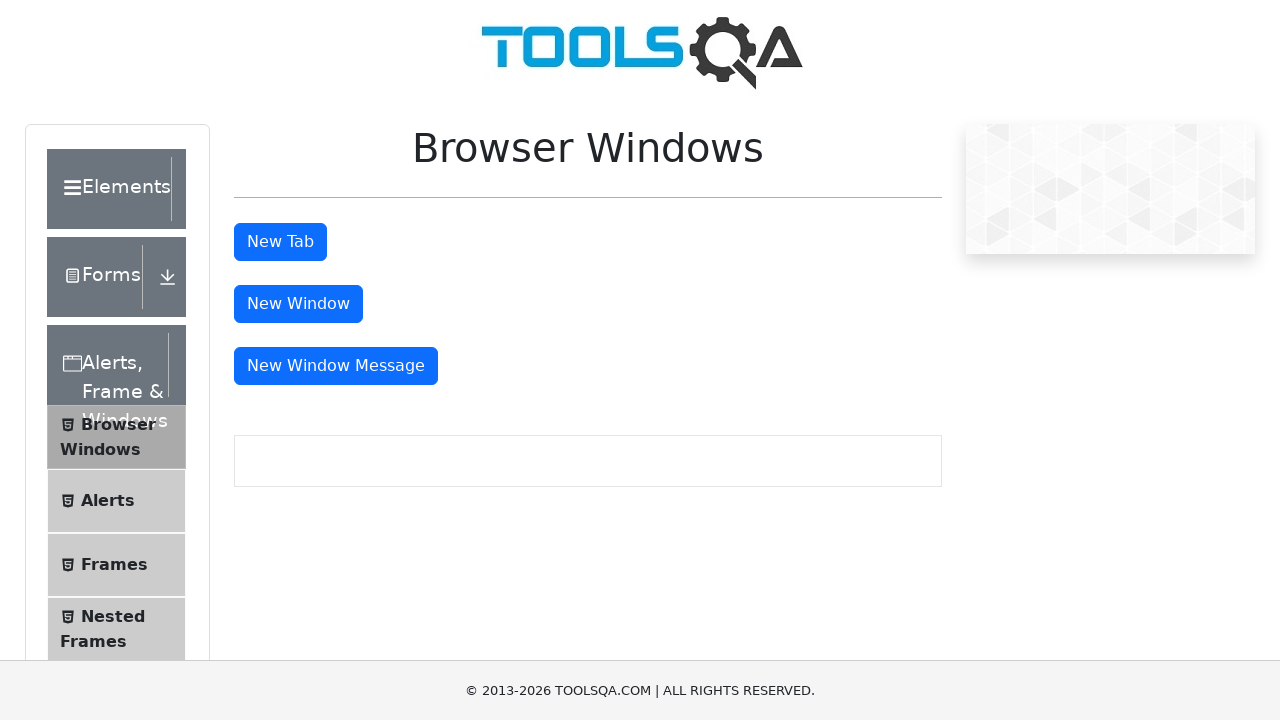

Clicked button to open new tab at (280, 242) on #tabButton
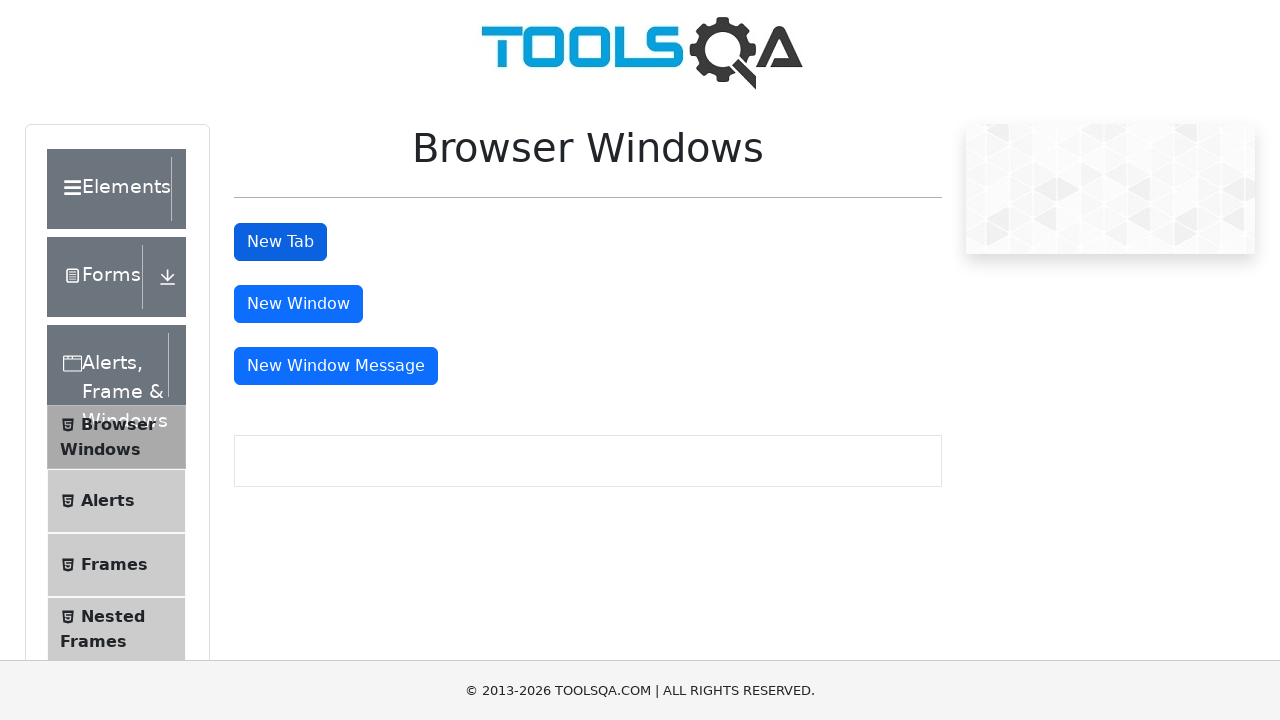

New tab opened and captured
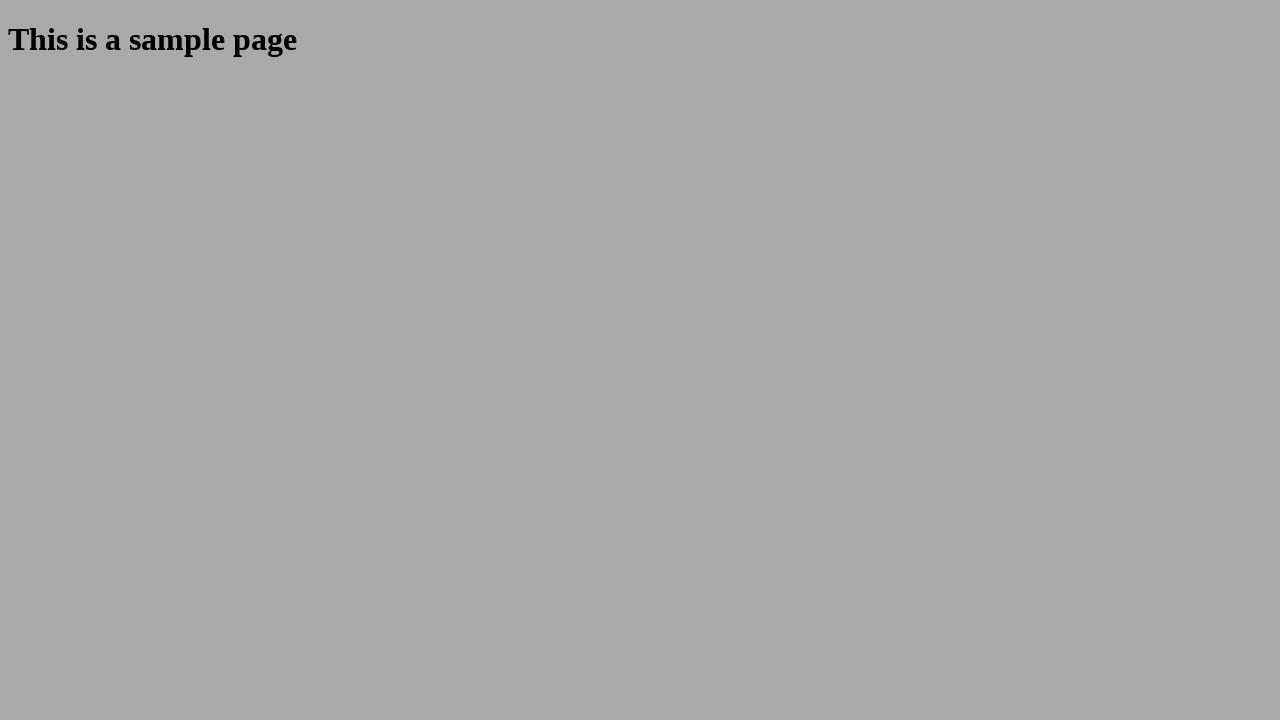

New page finished loading
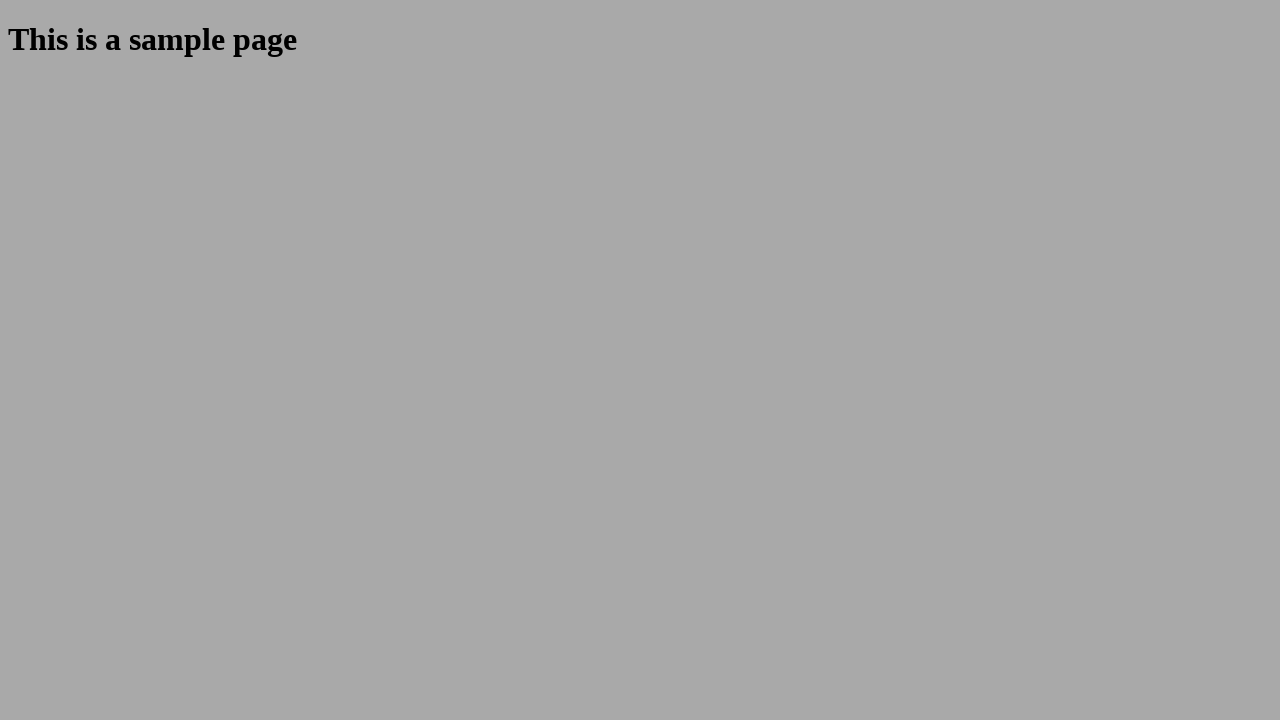

Verified heading text is 'This is a sample page'
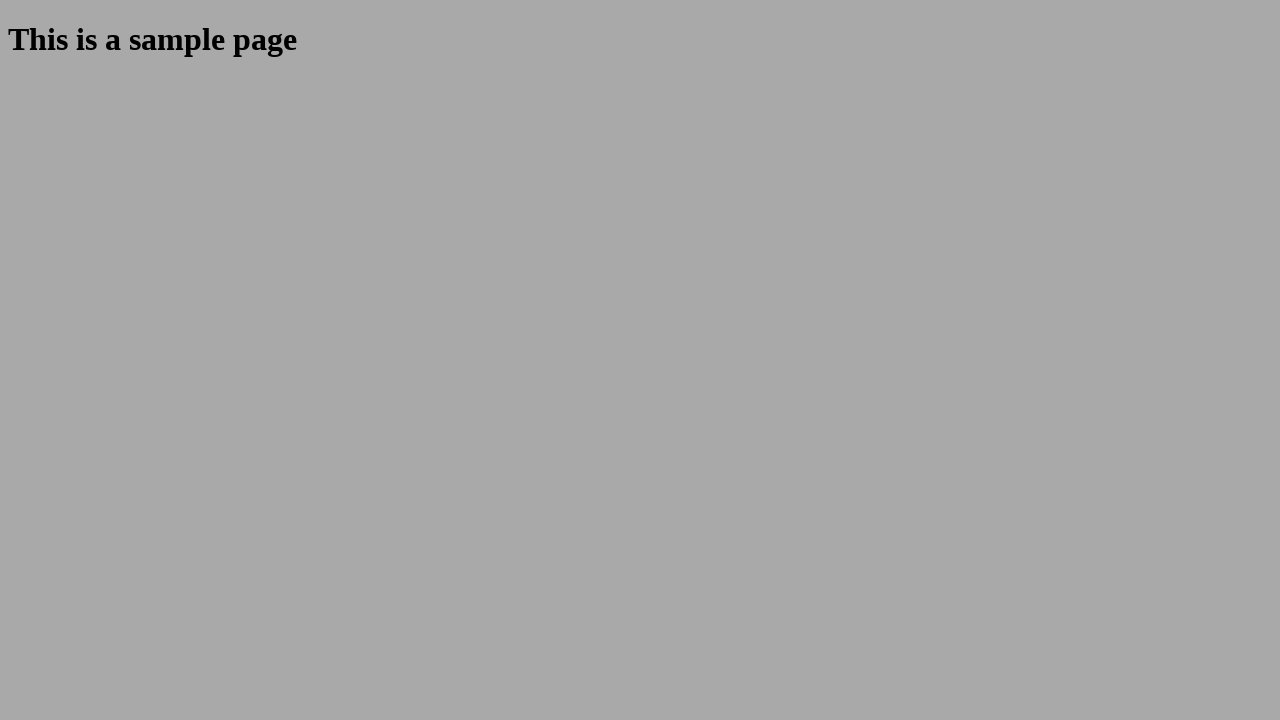

Closed the new tab
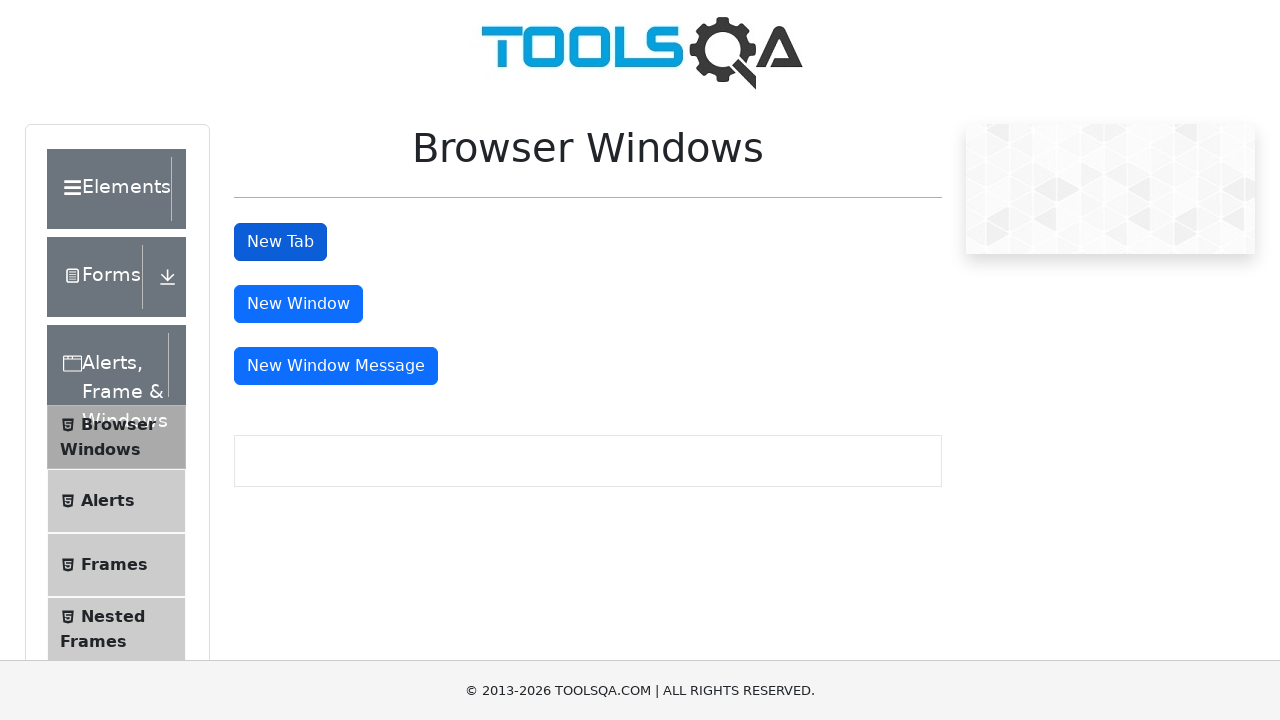

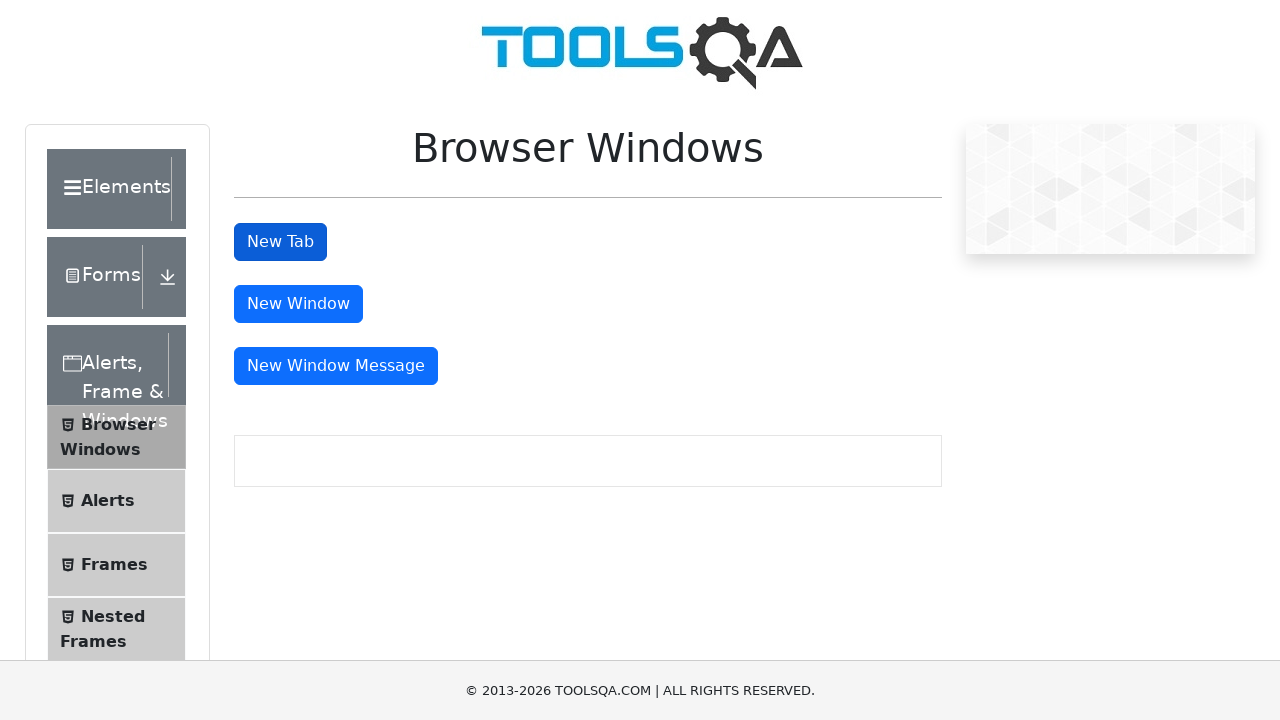